Tests alert handling functionality by entering a name and triggering a confirmation alert, then accepting it

Starting URL: https://rahulshettyacademy.com/AutomationPractice/

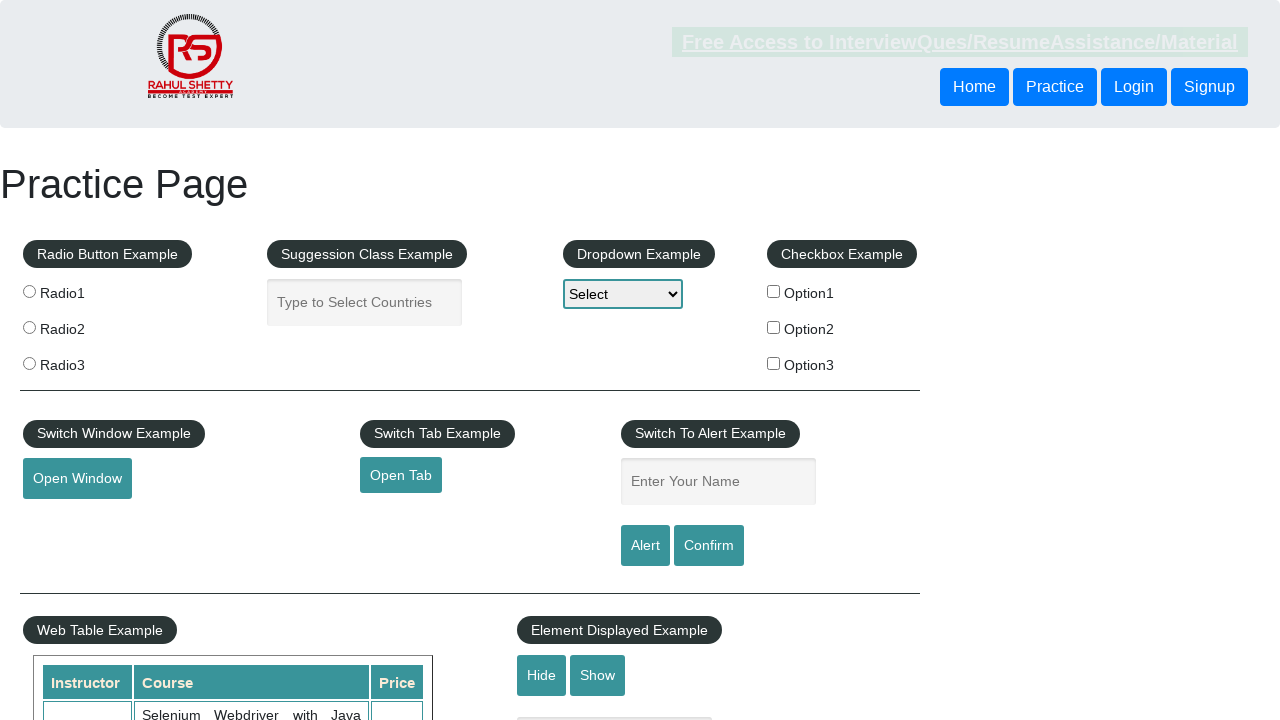

Filled name field with 'John Smith' on input#name
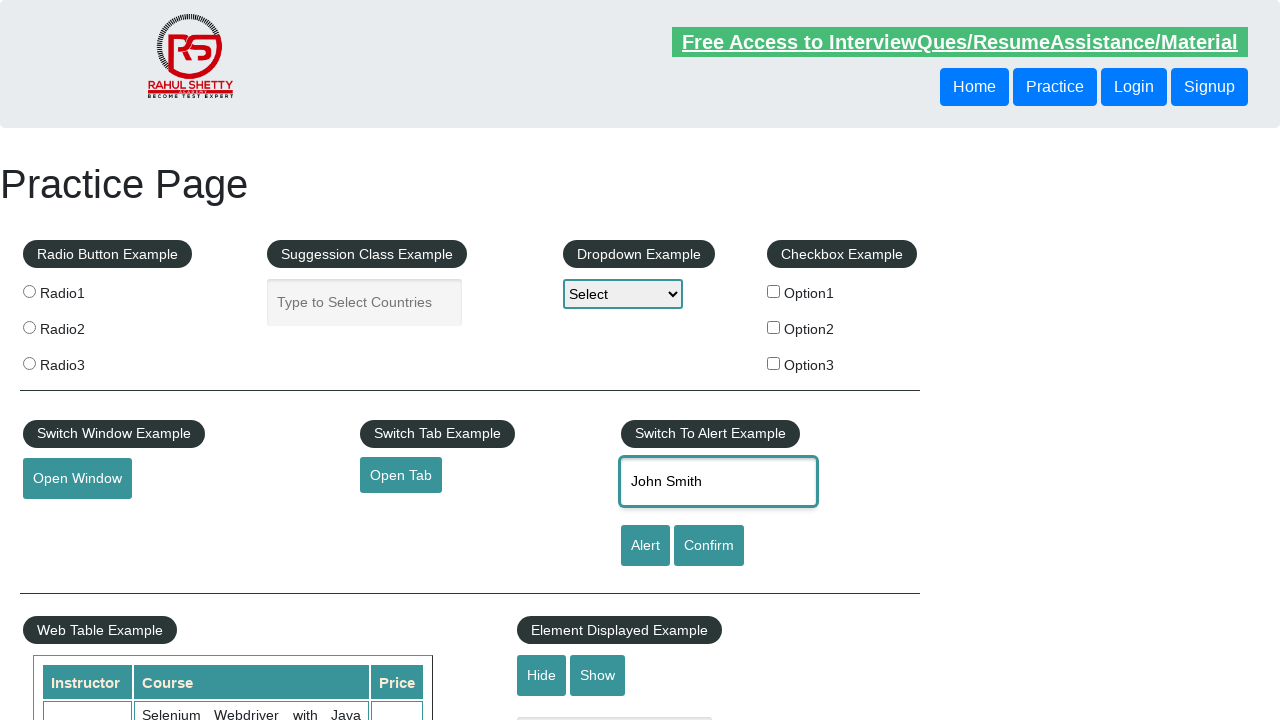

Set up dialog handler to accept alerts
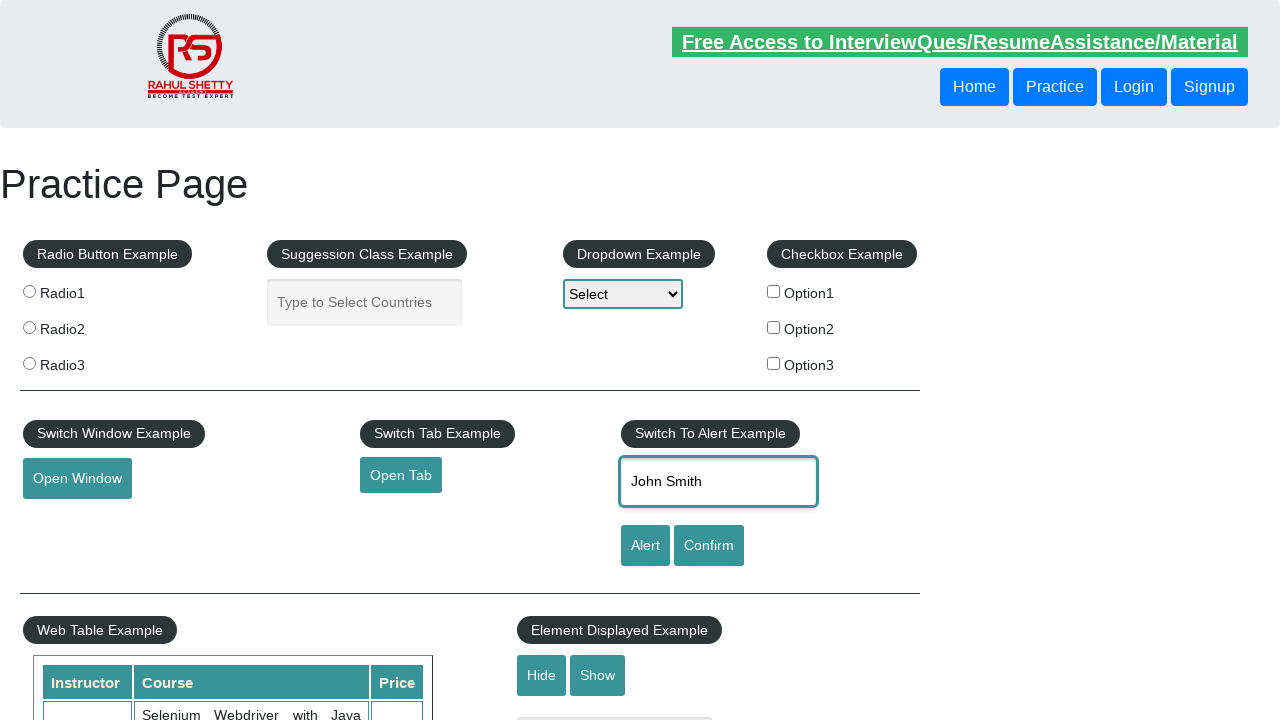

Clicked confirm button to trigger confirmation alert at (709, 546) on #confirmbtn
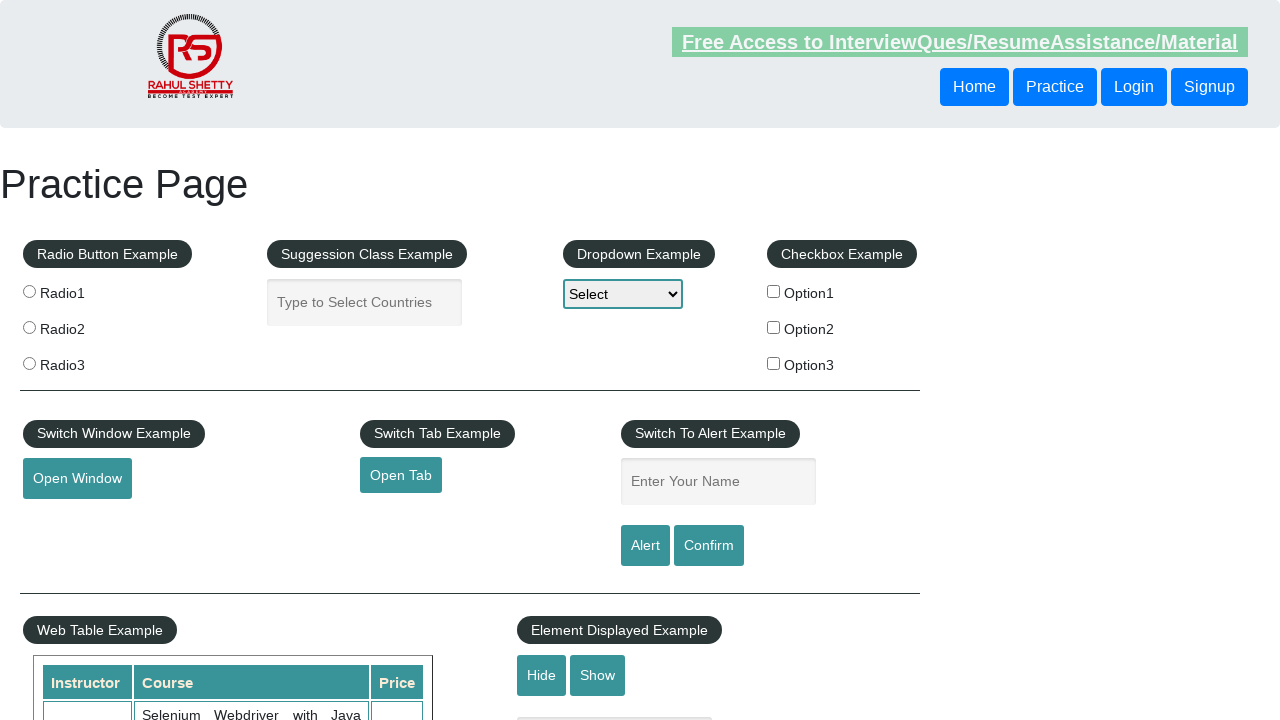

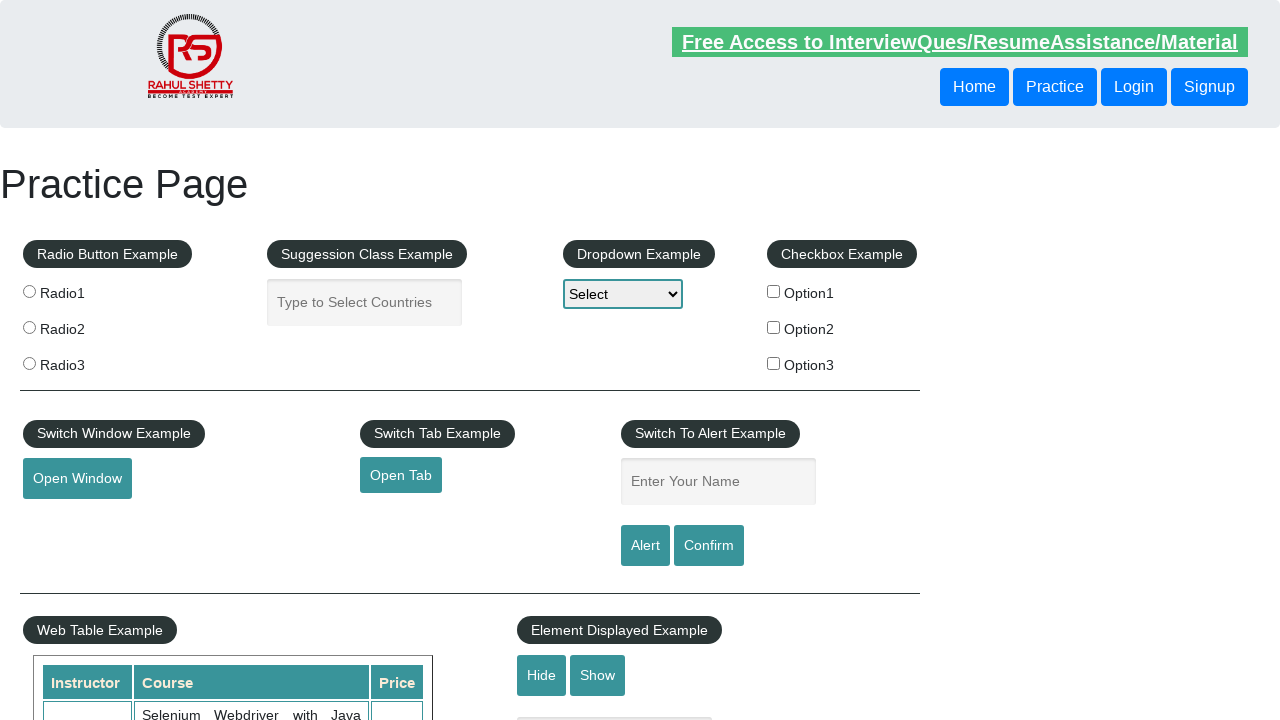